Tests clicking a timer alert button and accepting the JavaScript alert that appears after a delay

Starting URL: https://demoqa.com/alerts

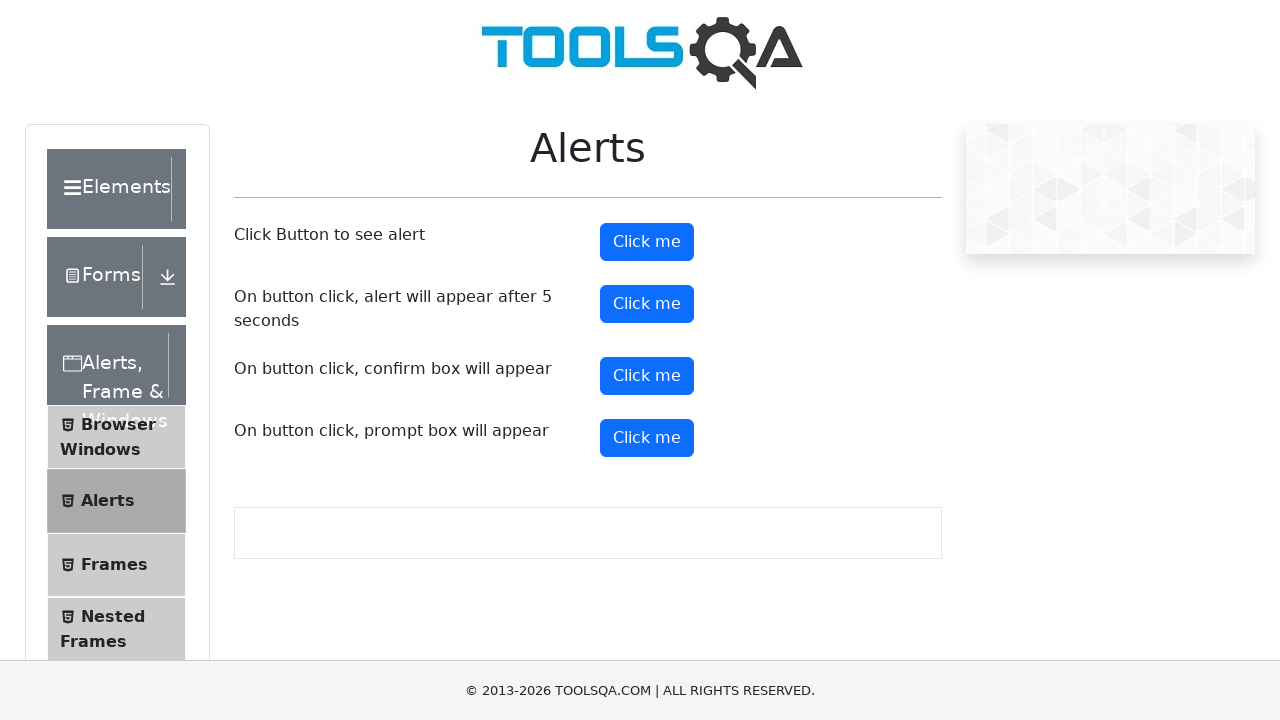

Set up dialog handler to automatically accept alerts
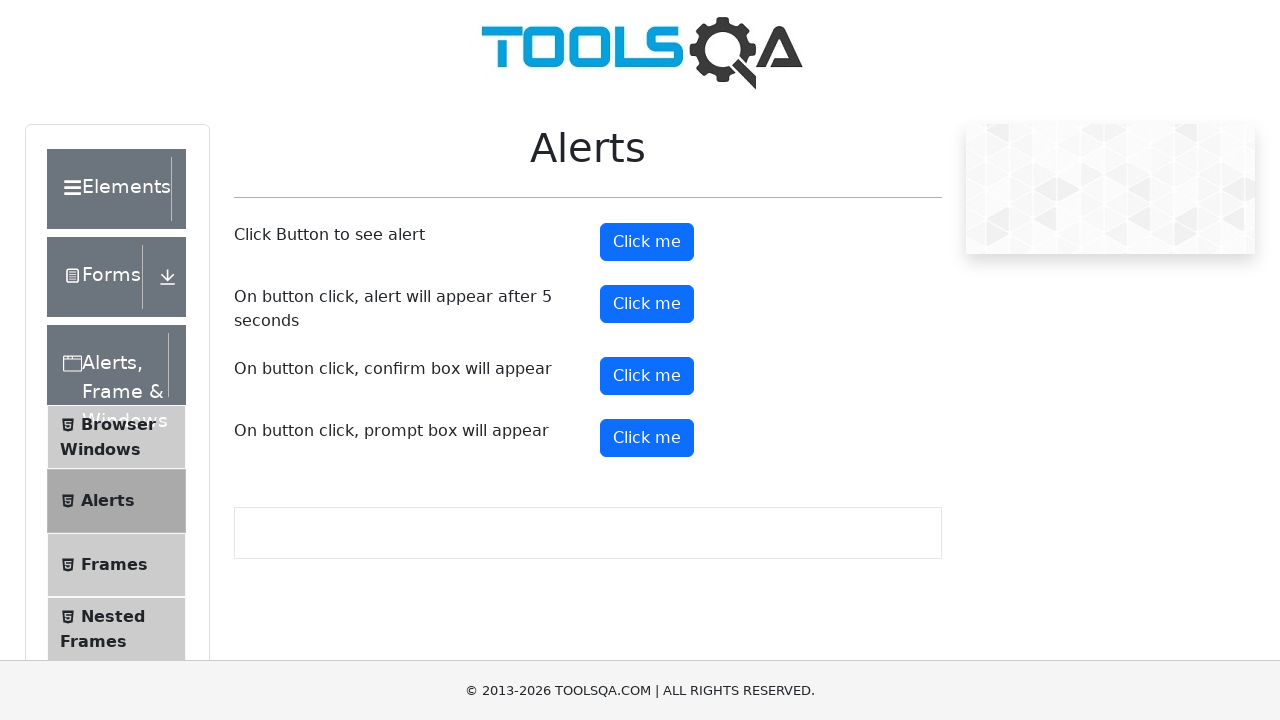

Clicked the timer alert button at (647, 304) on button#timerAlertButton
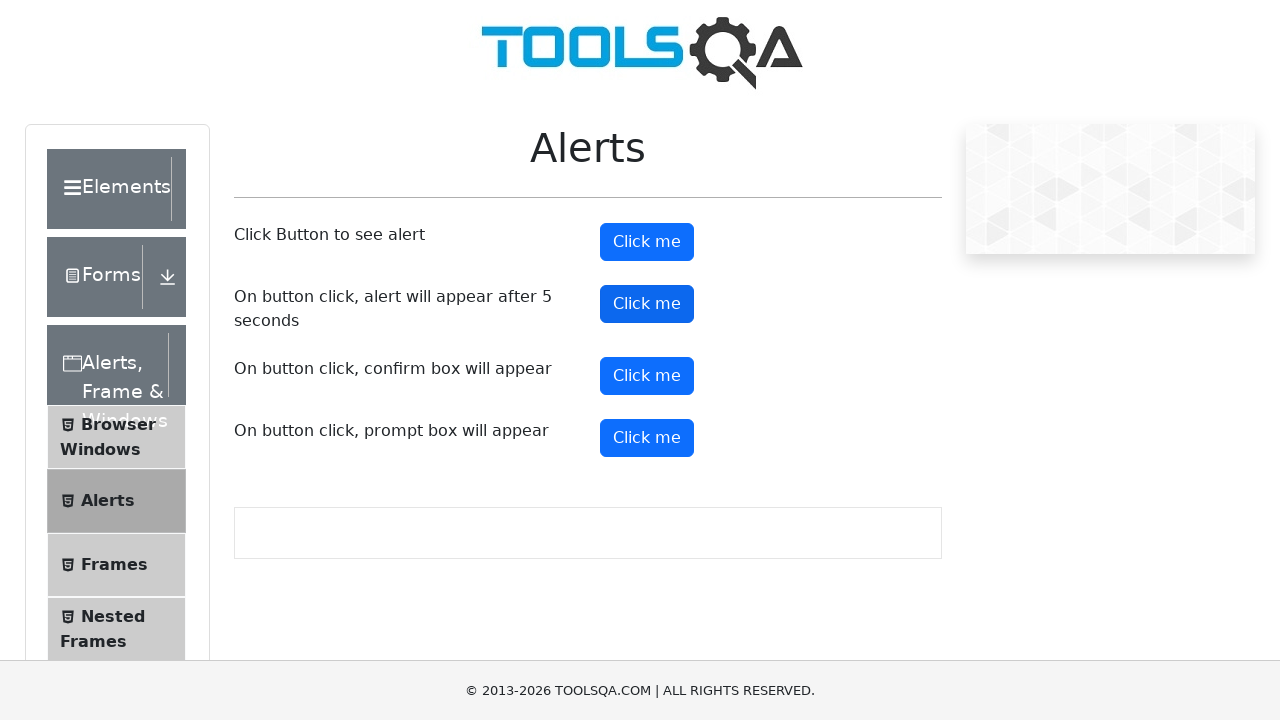

Waited 6 seconds for the timer alert to appear and be accepted
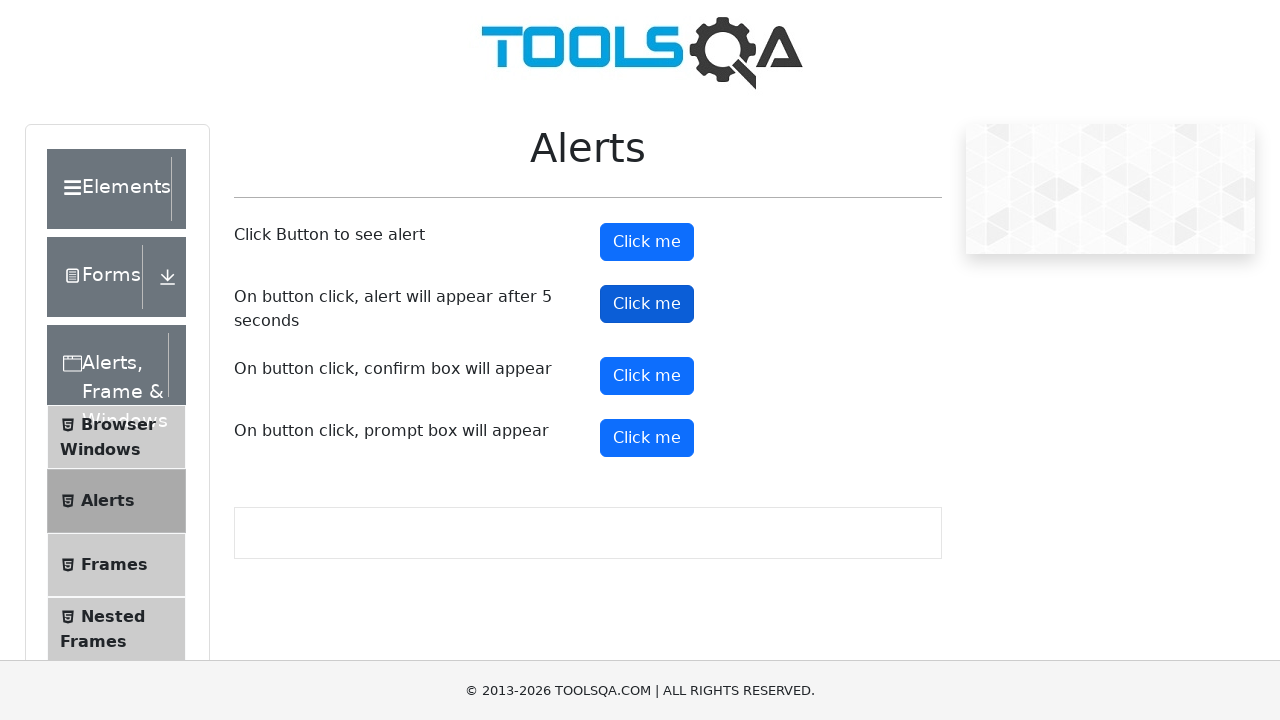

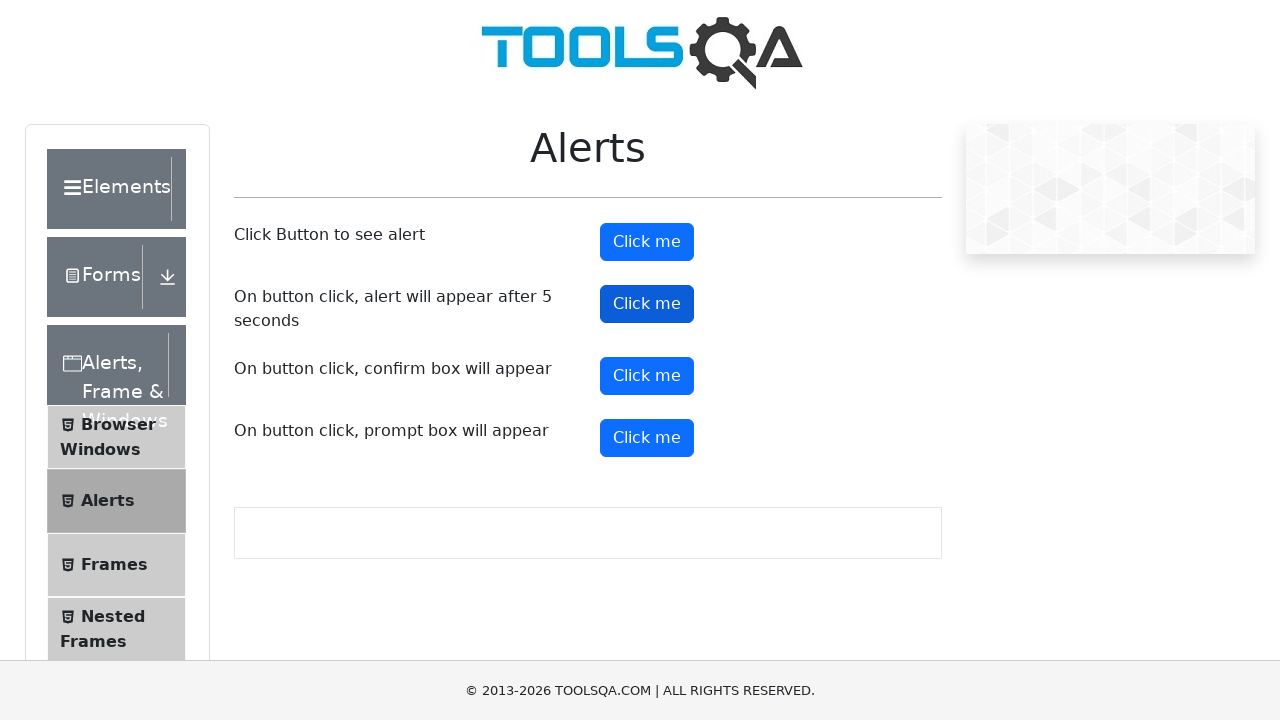